Tests right-click (context click) functionality on a button and verifies the success message

Starting URL: https://demoqa.com/buttons

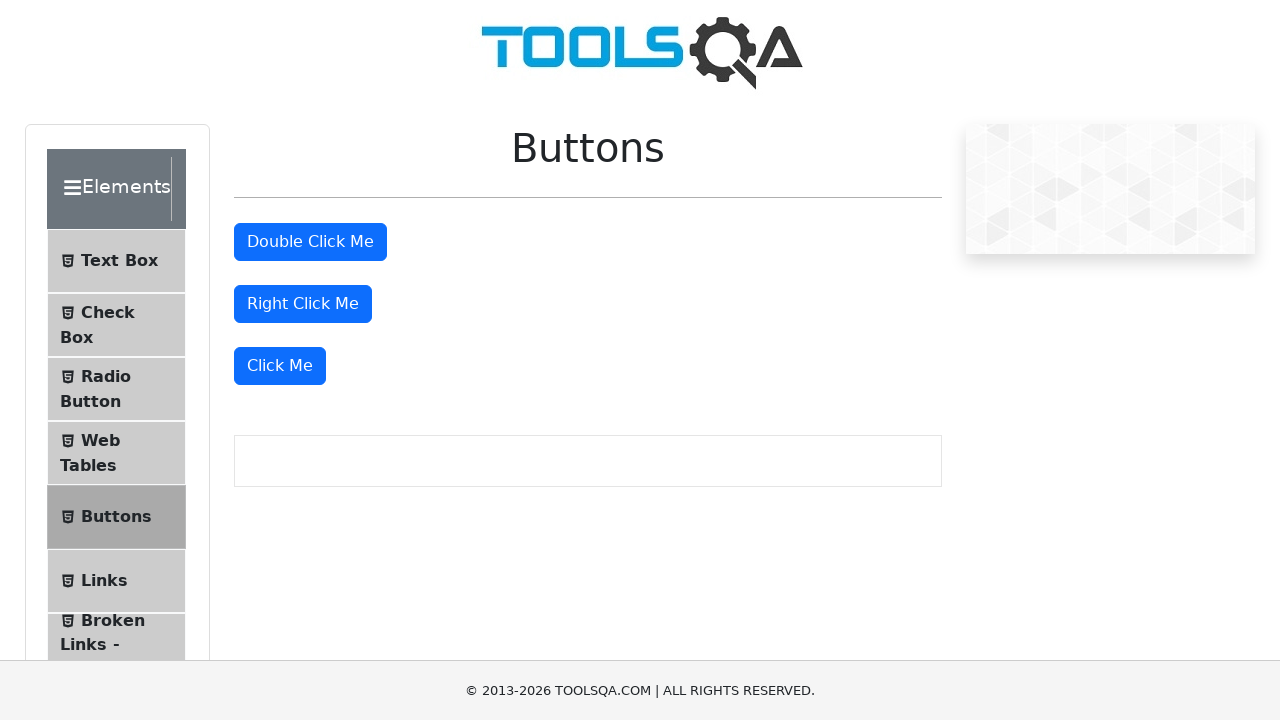

Scrolled right-click button into view
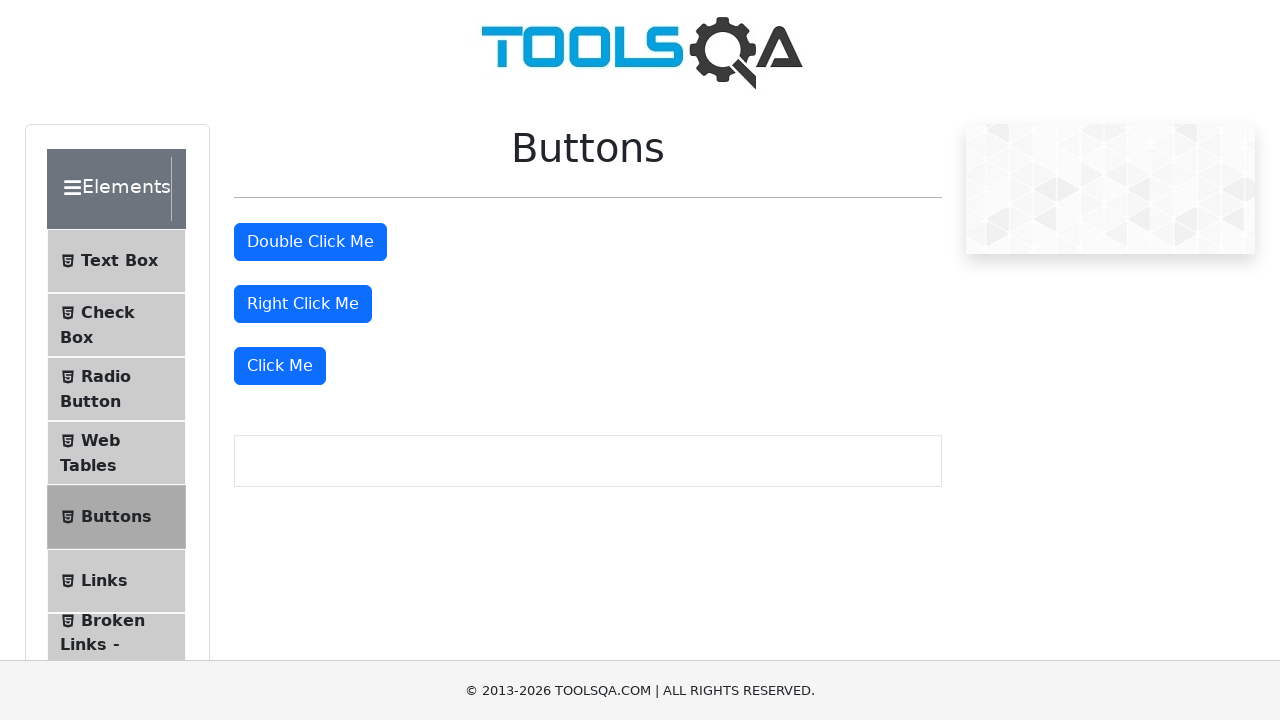

Right-clicked the button to open context menu at (303, 304) on #rightClickBtn
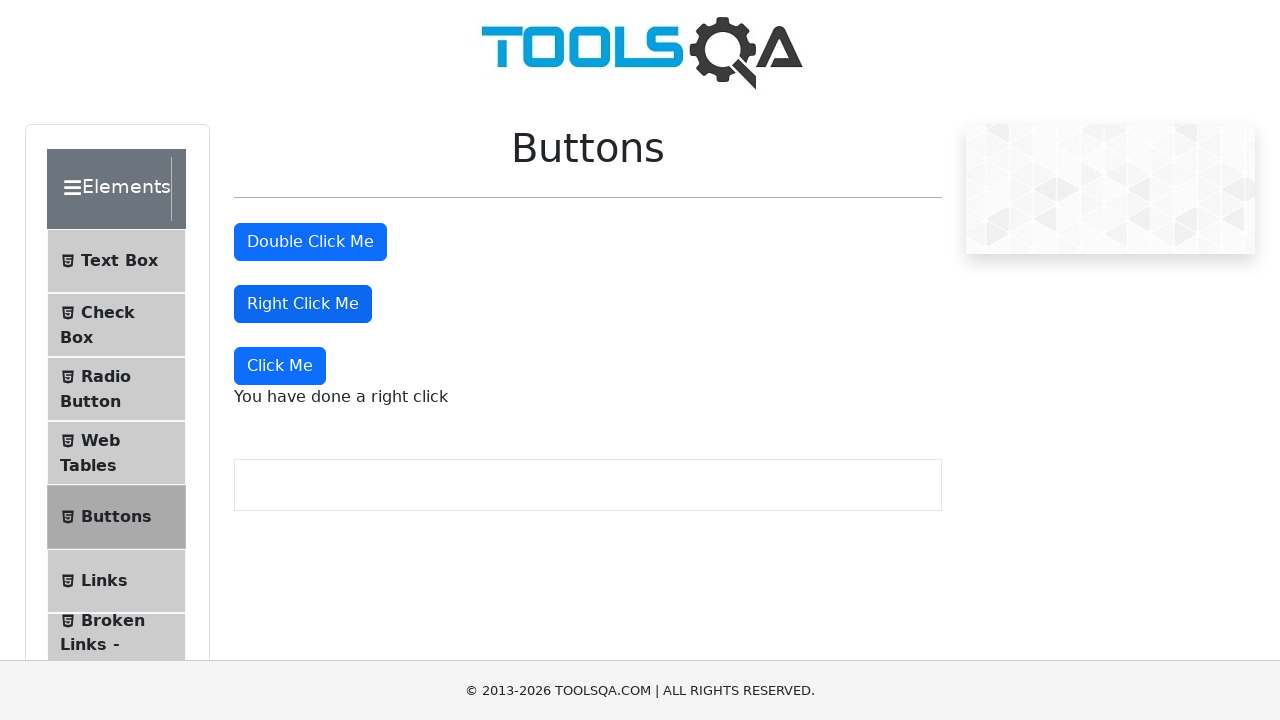

Success message appeared after right-click
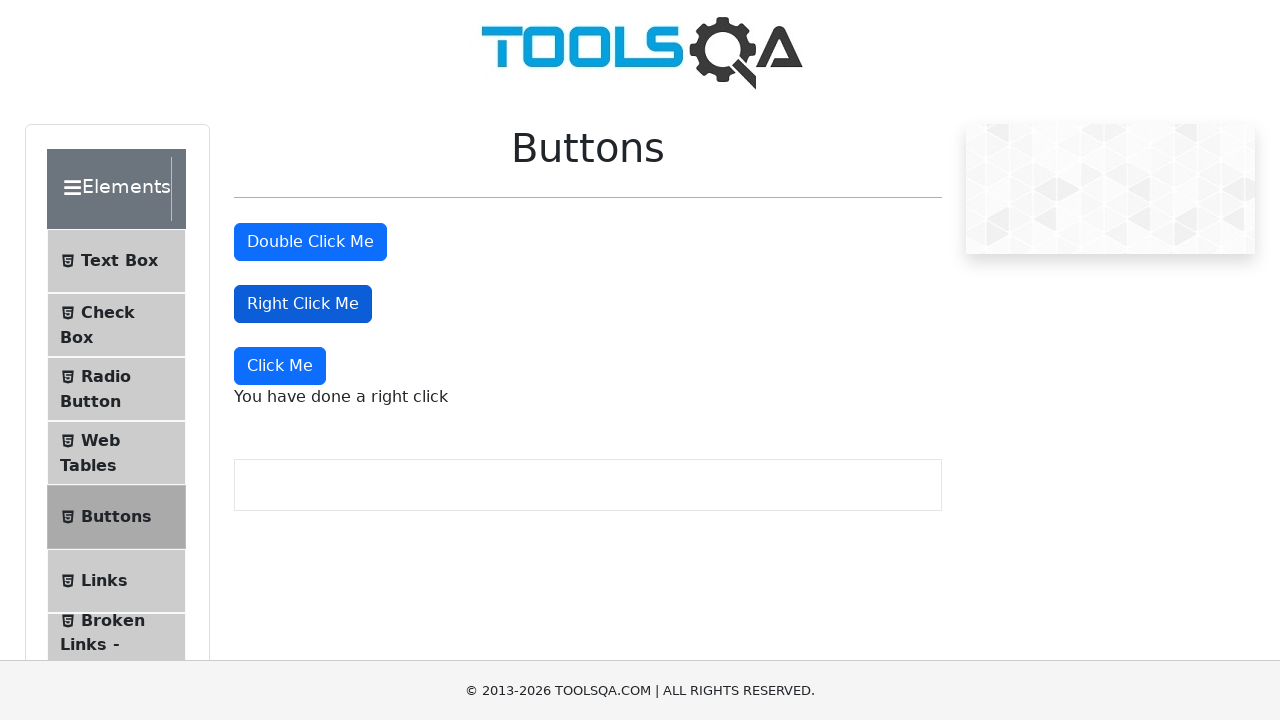

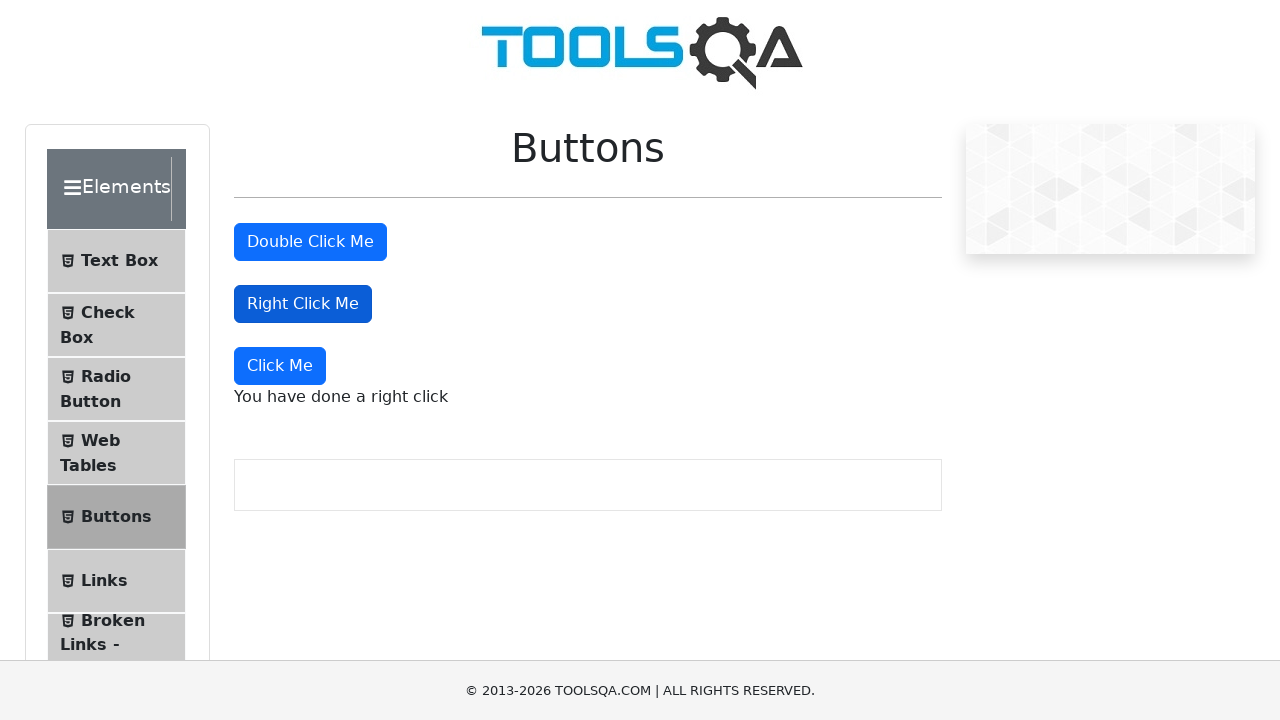